Tests email newsletter subscription form by entering an email address and clicking submit

Starting URL: https://chadd.org/for-adults/overview/

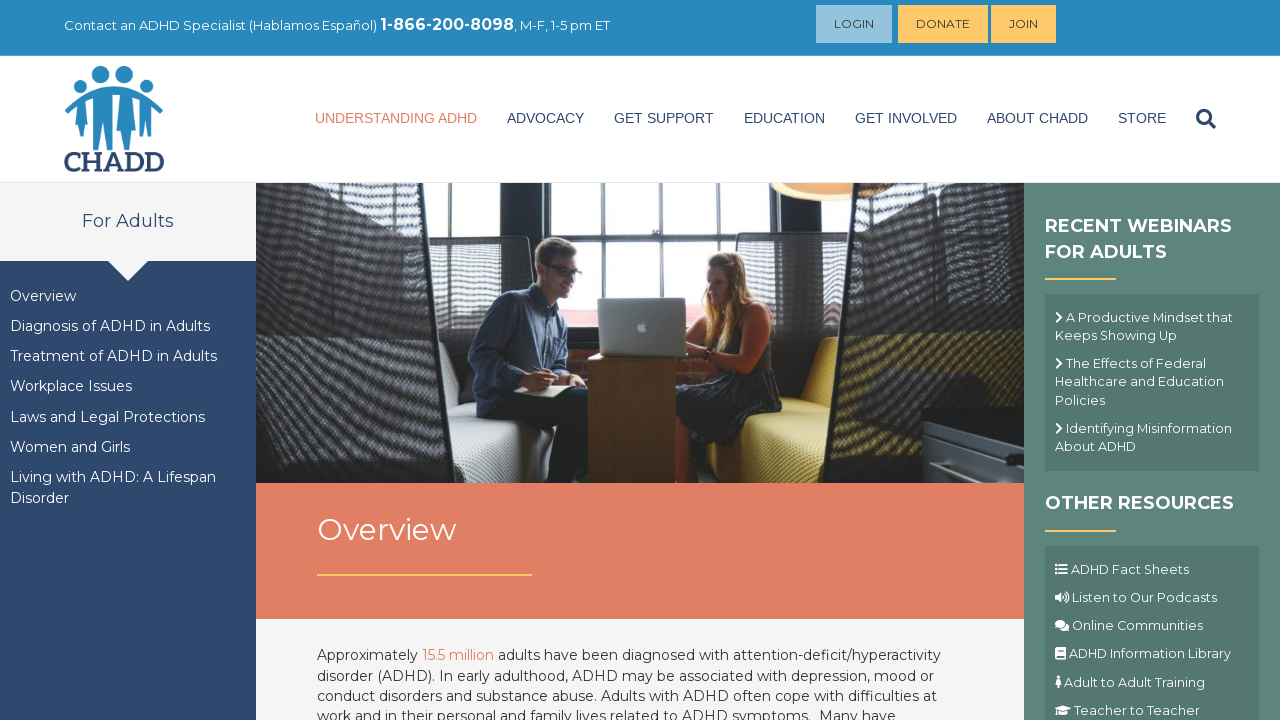

Filled email field with 'testemail847@example.com' on input[name='EMAIL']
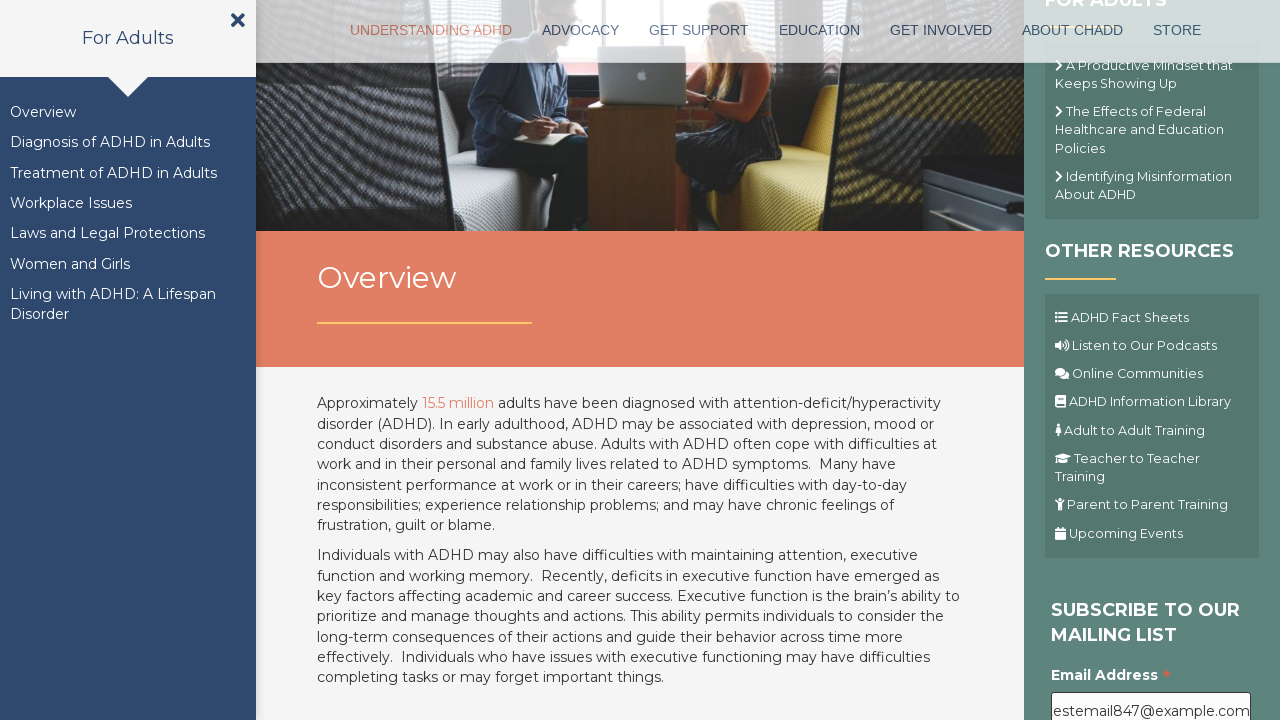

Clicked submit button to subscribe to newsletter at (1111, 361) on .button
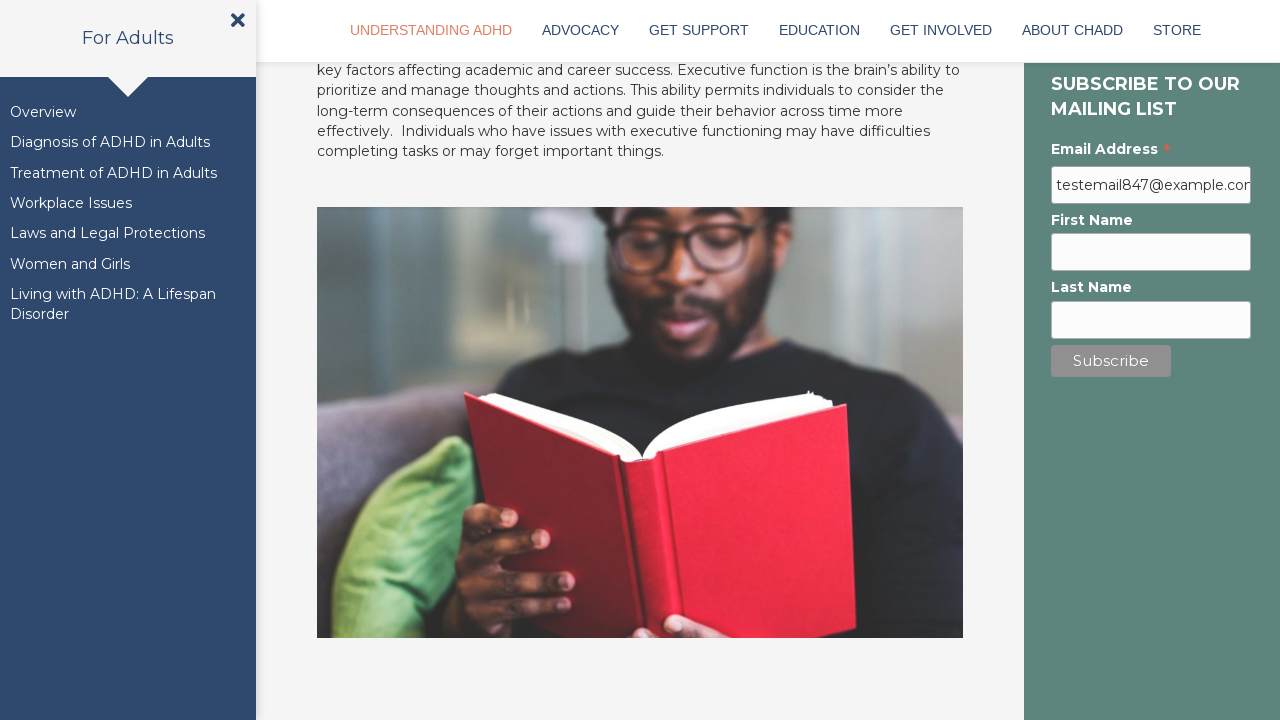

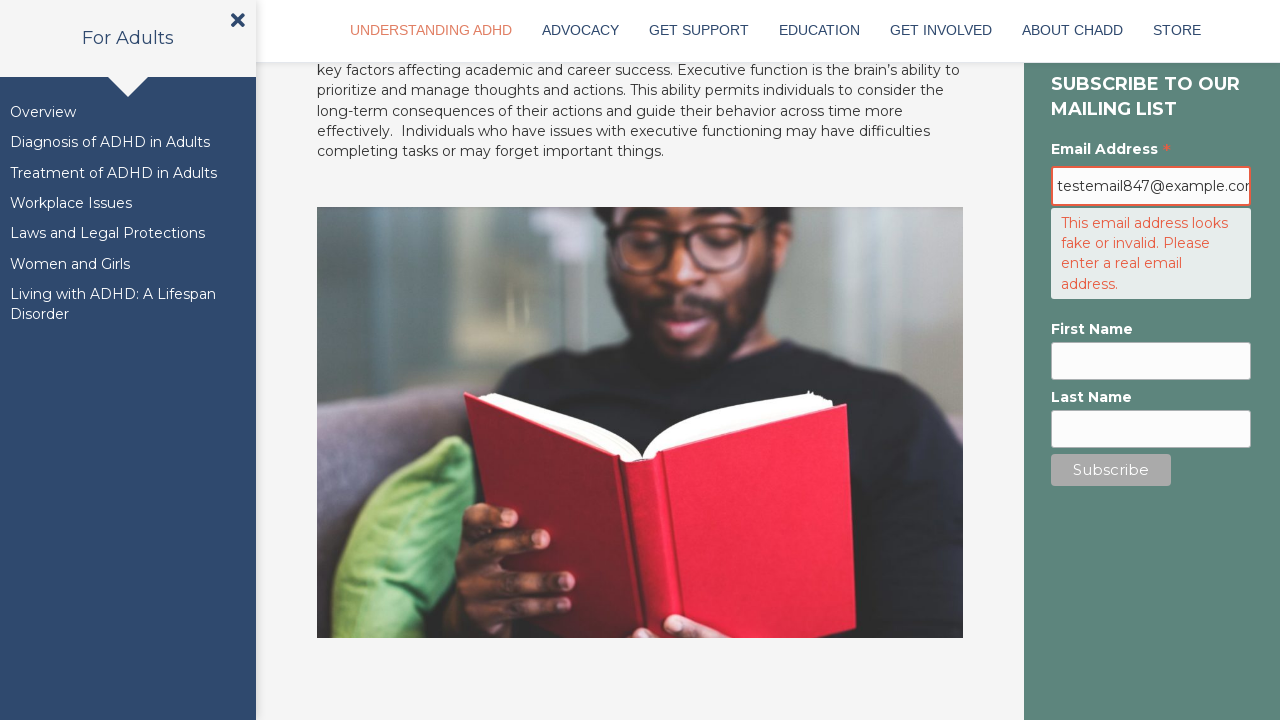